Tests checkbox interaction on an HTML forms tutorial page by toggling all checkboxes in a specific section - clicking each checkbox regardless of its current state

Starting URL: http://www.echoecho.com/htmlforms09.htm

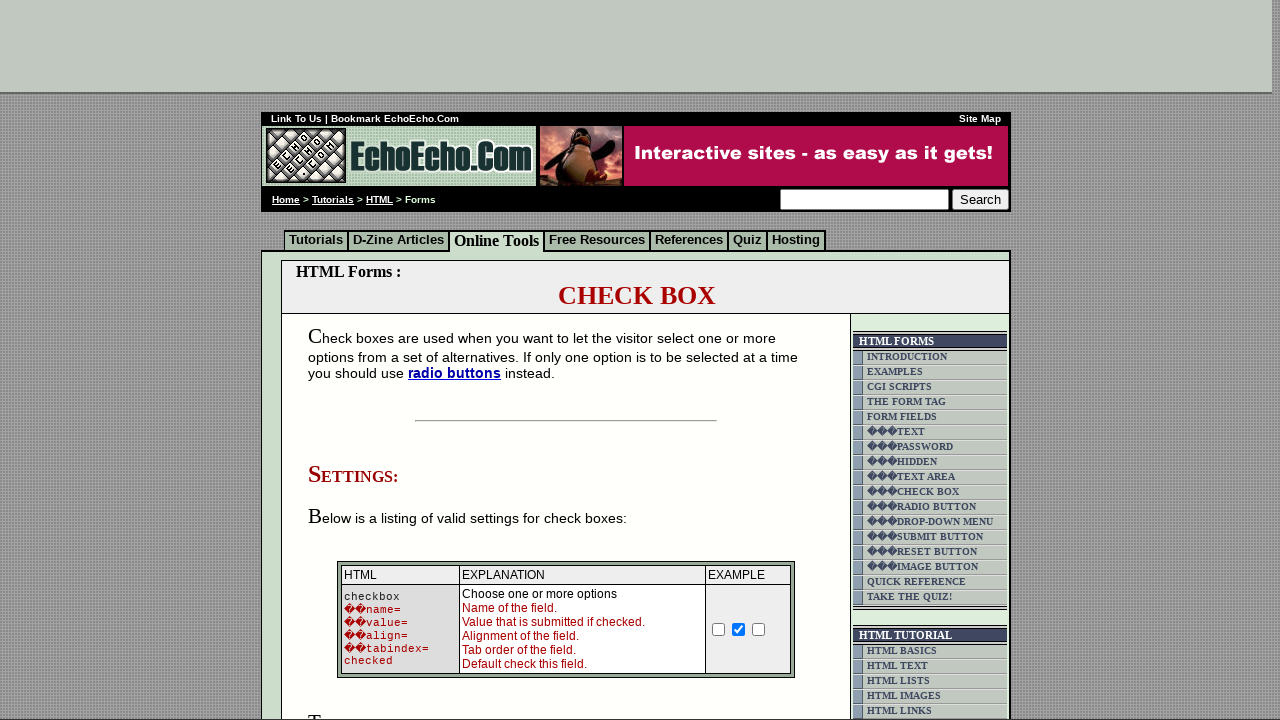

Waited for checkbox section to load (td.table5)
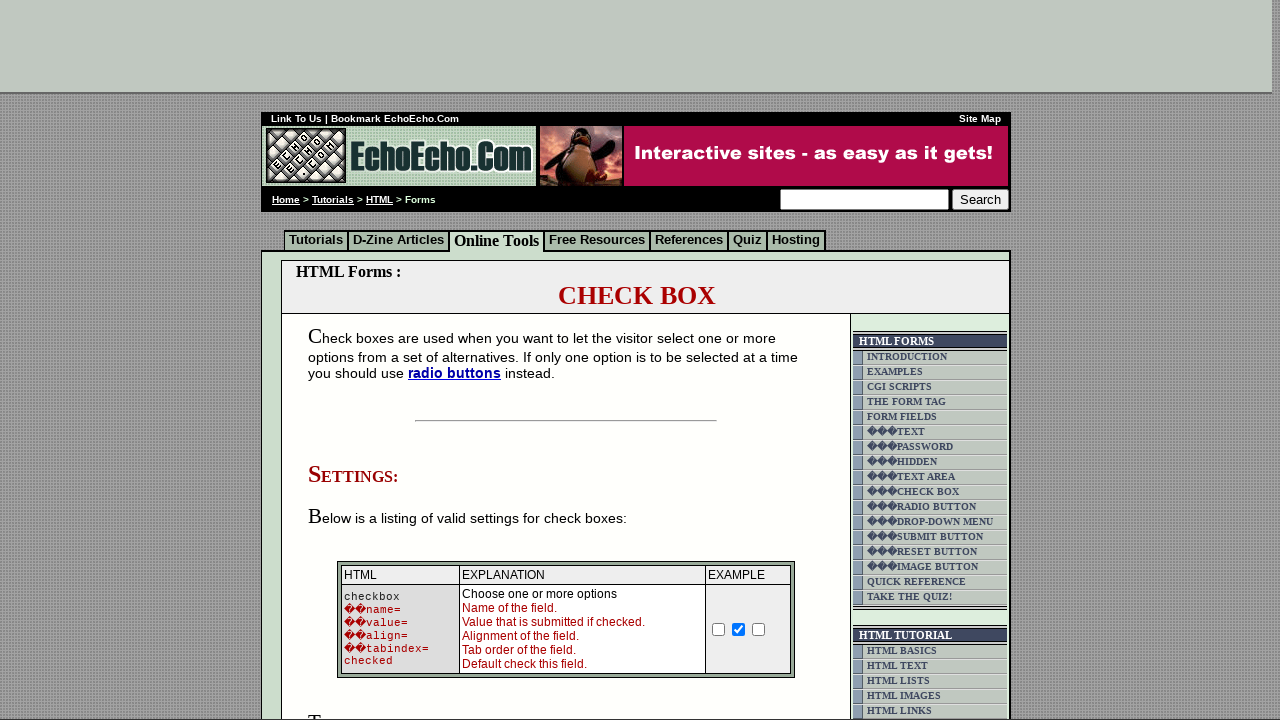

Retrieved all checkboxes from the second table5 section
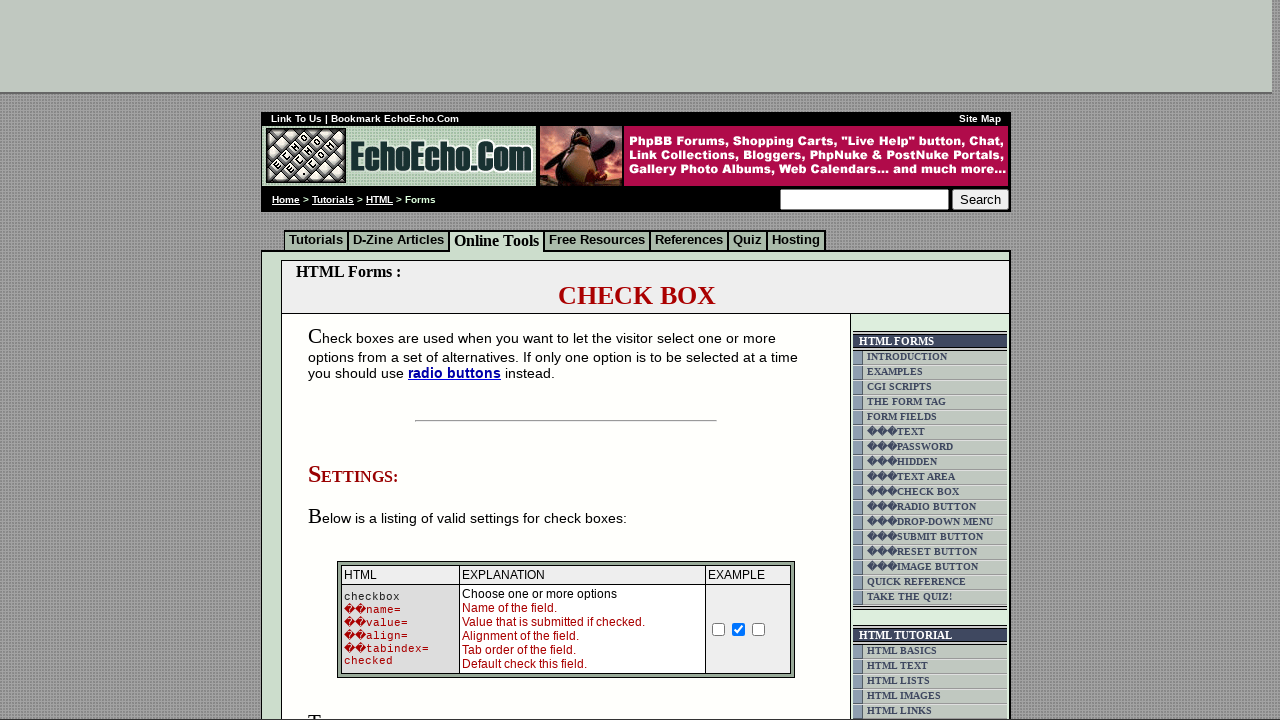

Toggled a checkbox in the form at (354, 360) on (//td[@class='table5'])[2]//input >> nth=0
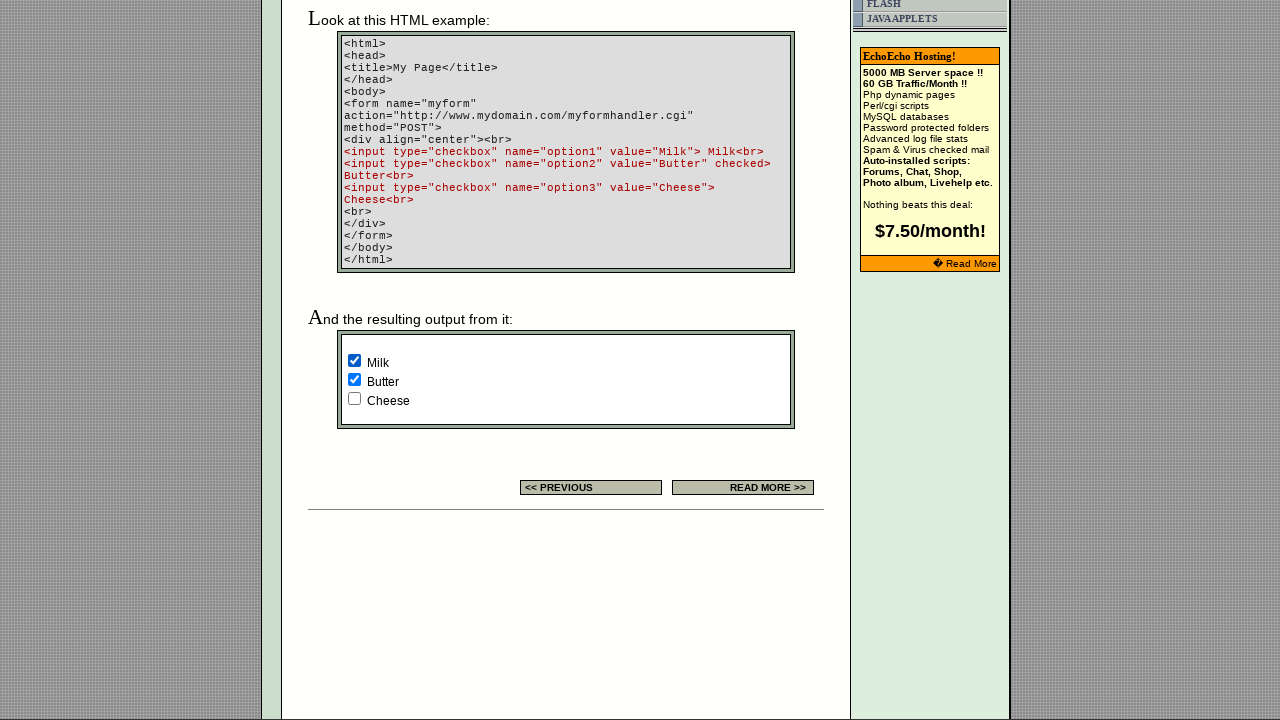

Toggled a checkbox in the form at (354, 380) on (//td[@class='table5'])[2]//input >> nth=1
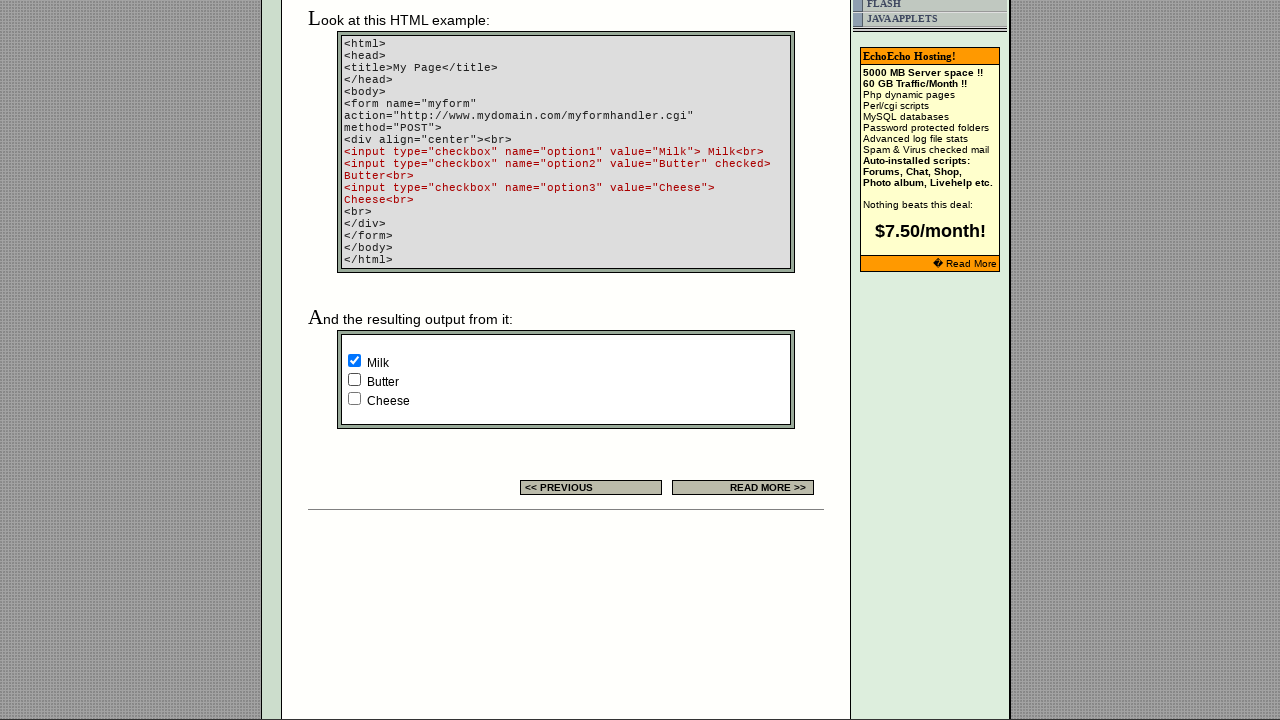

Toggled a checkbox in the form at (354, 398) on (//td[@class='table5'])[2]//input >> nth=2
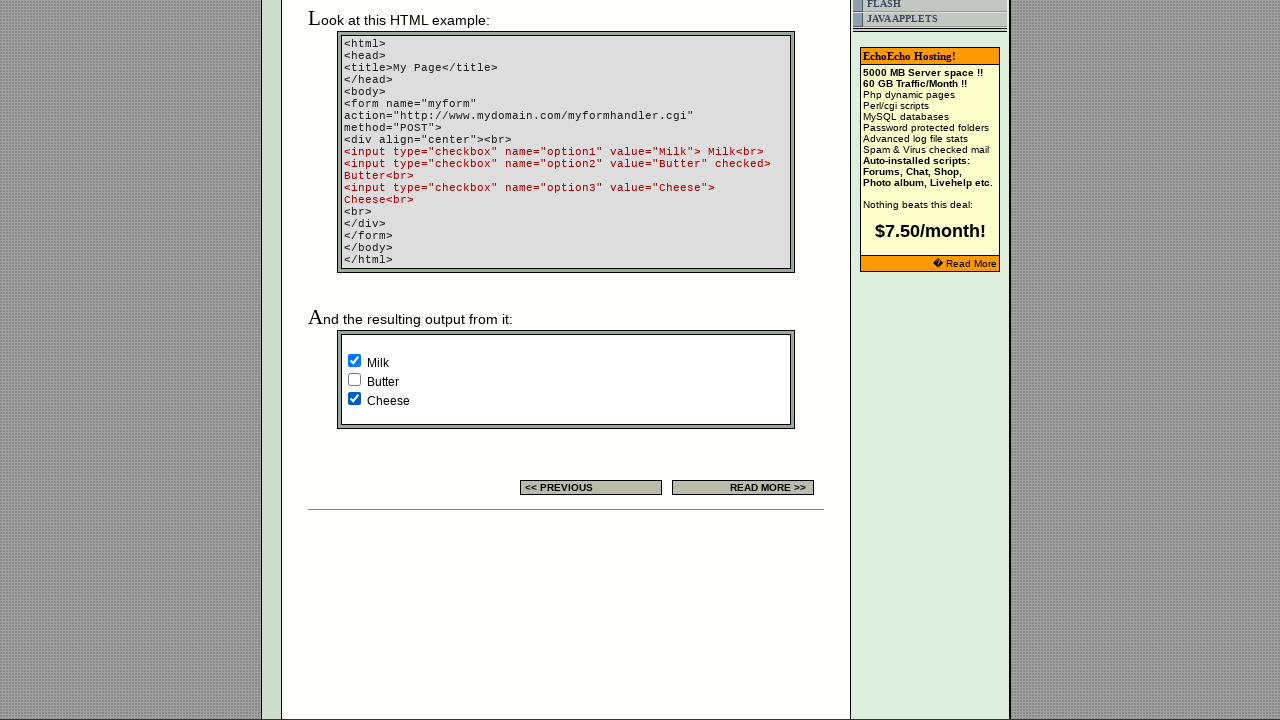

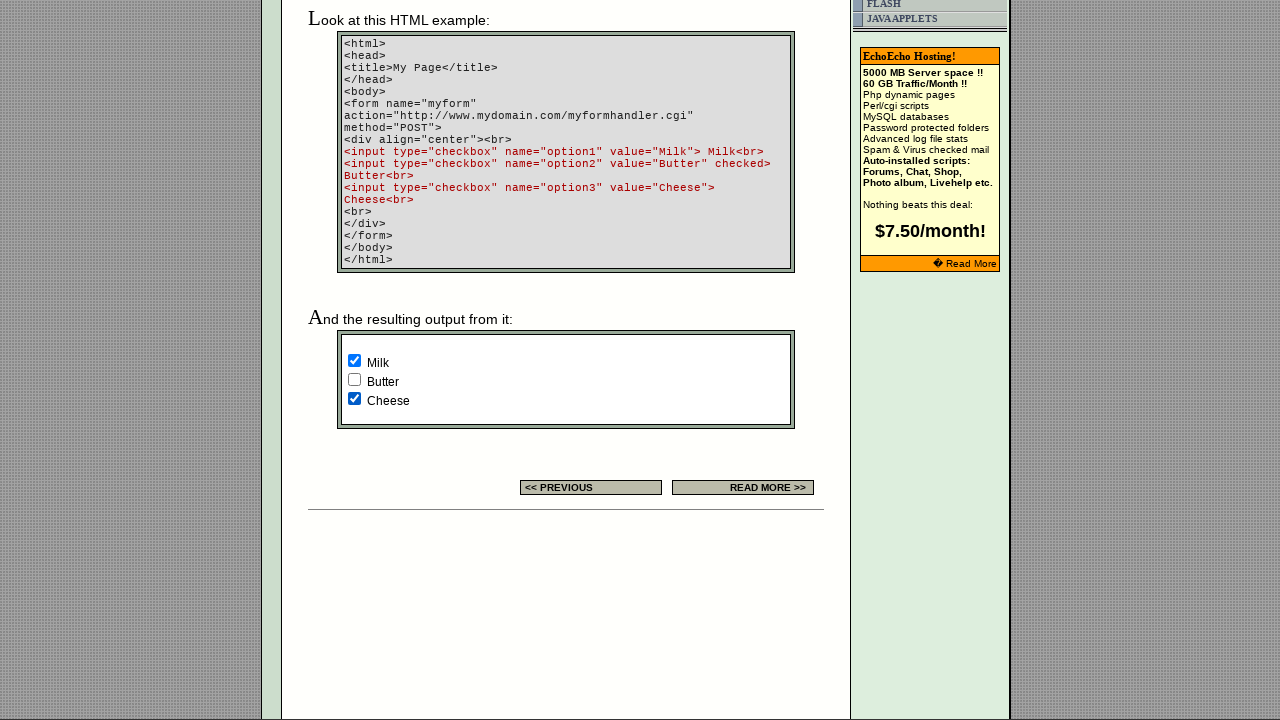